Tests the Kandilli Observatory earthquake search form by filling date ranges, depth, magnitude filters, selecting sorting options, and applying the filter to search for earthquakes.

Starting URL: http://sc3.koeri.boun.edu.tr/eqevents/eq_events

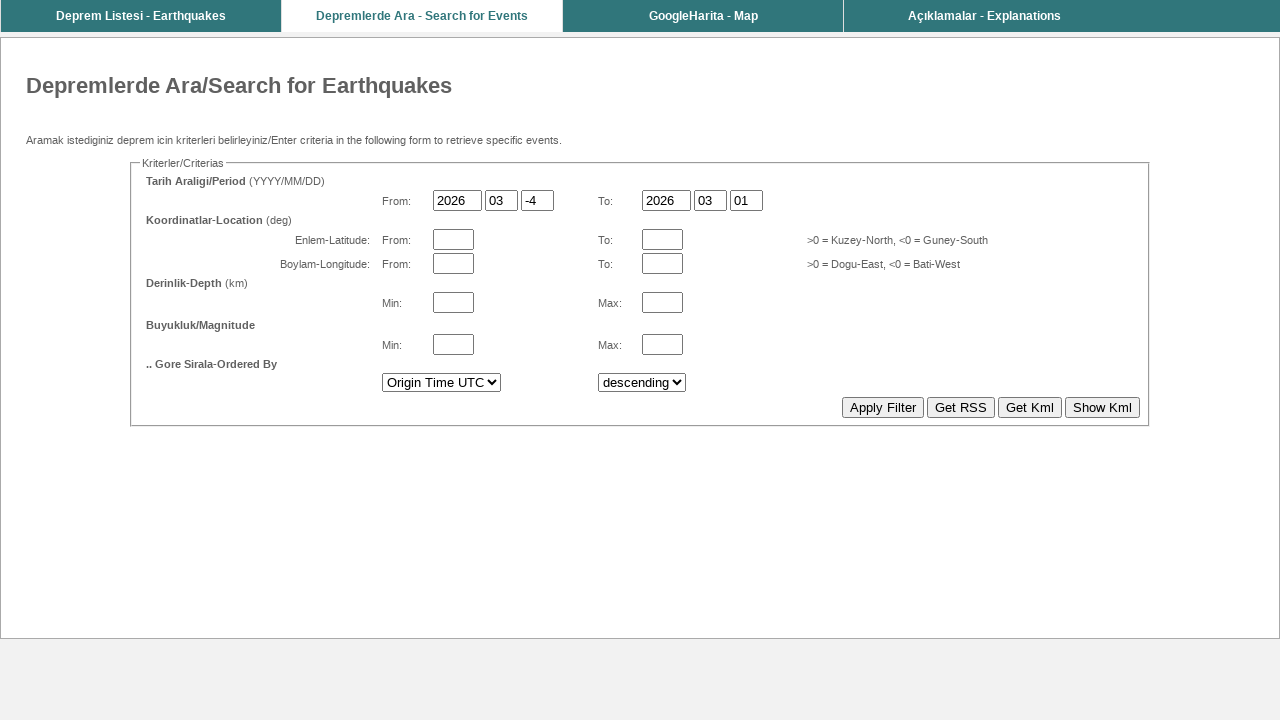

Waited for 'From' year field to load
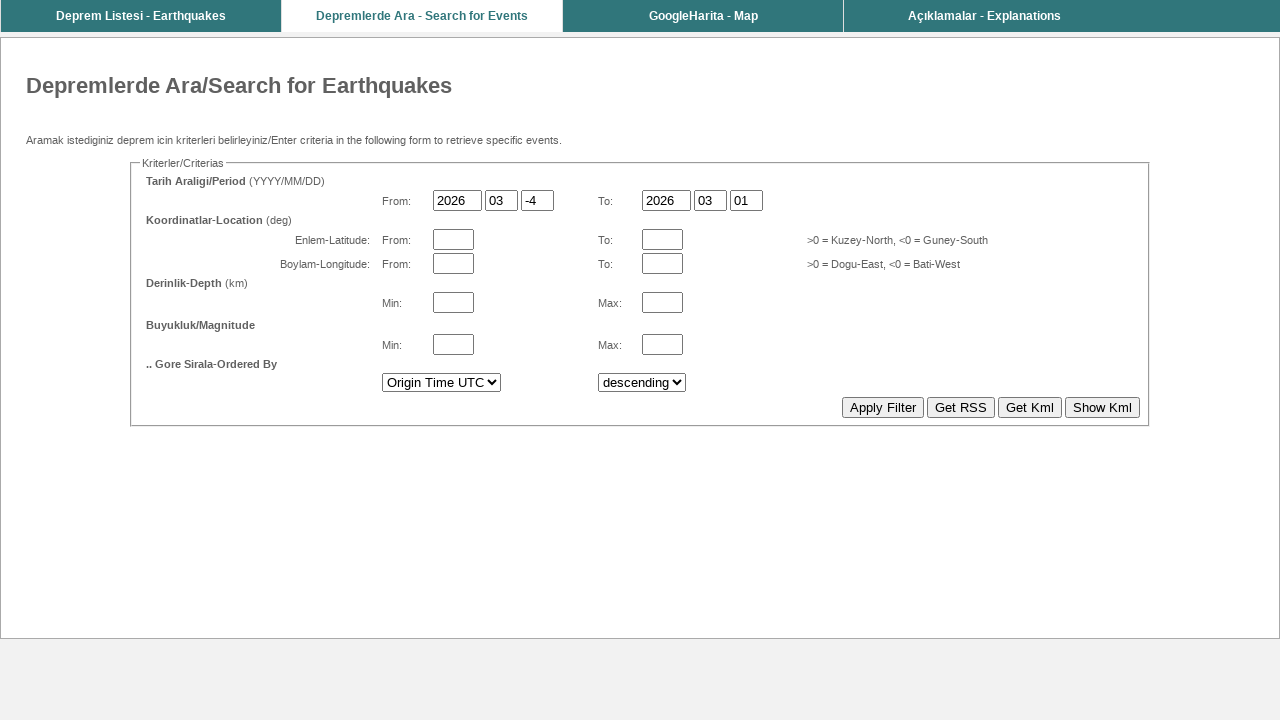

Filled 'From' year field with 2024 on //*[@id="fromTY"]
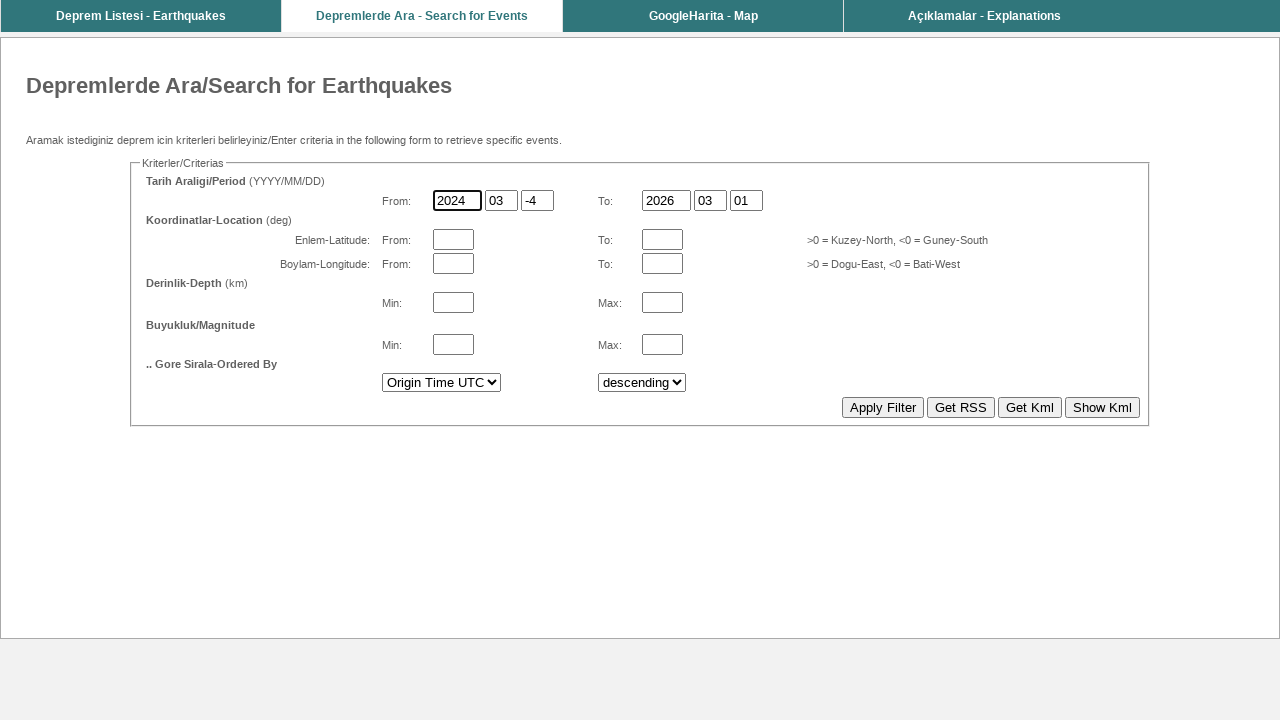

Filled 'From' month field with 01 on //*[@id="fromTM"]
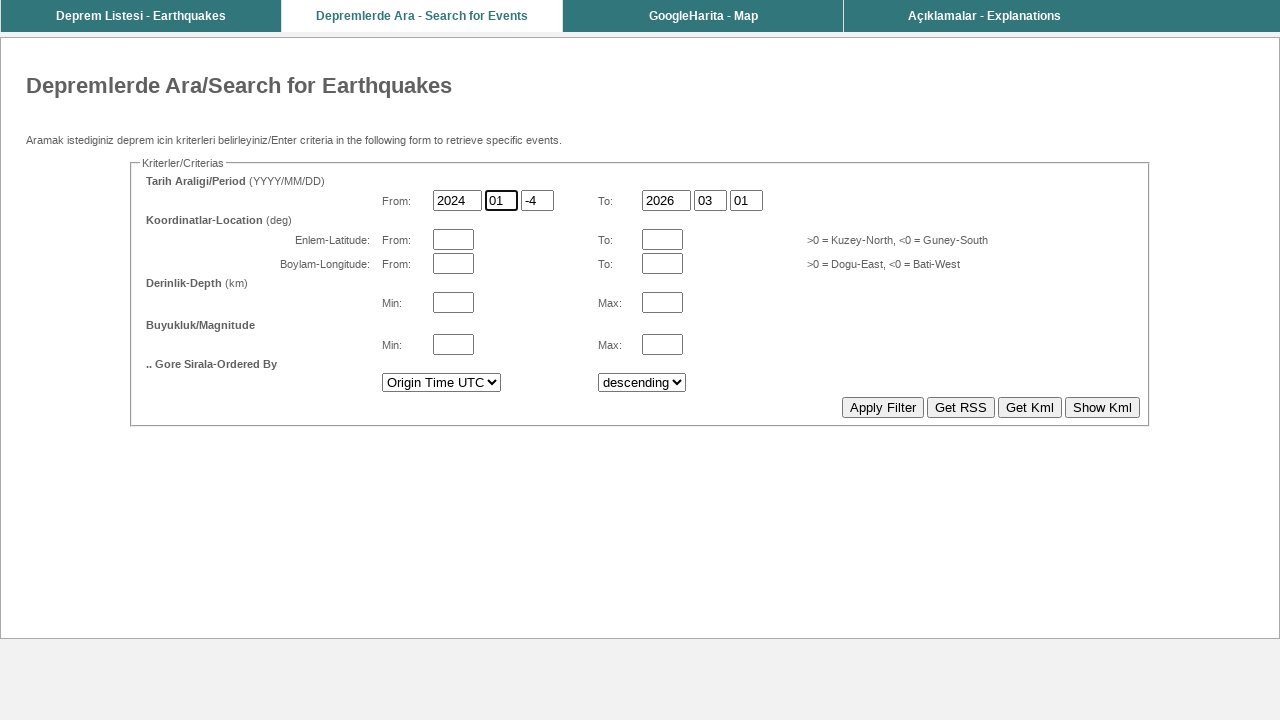

Filled 'From' day field with 15 on //*[@id="fromTD"]
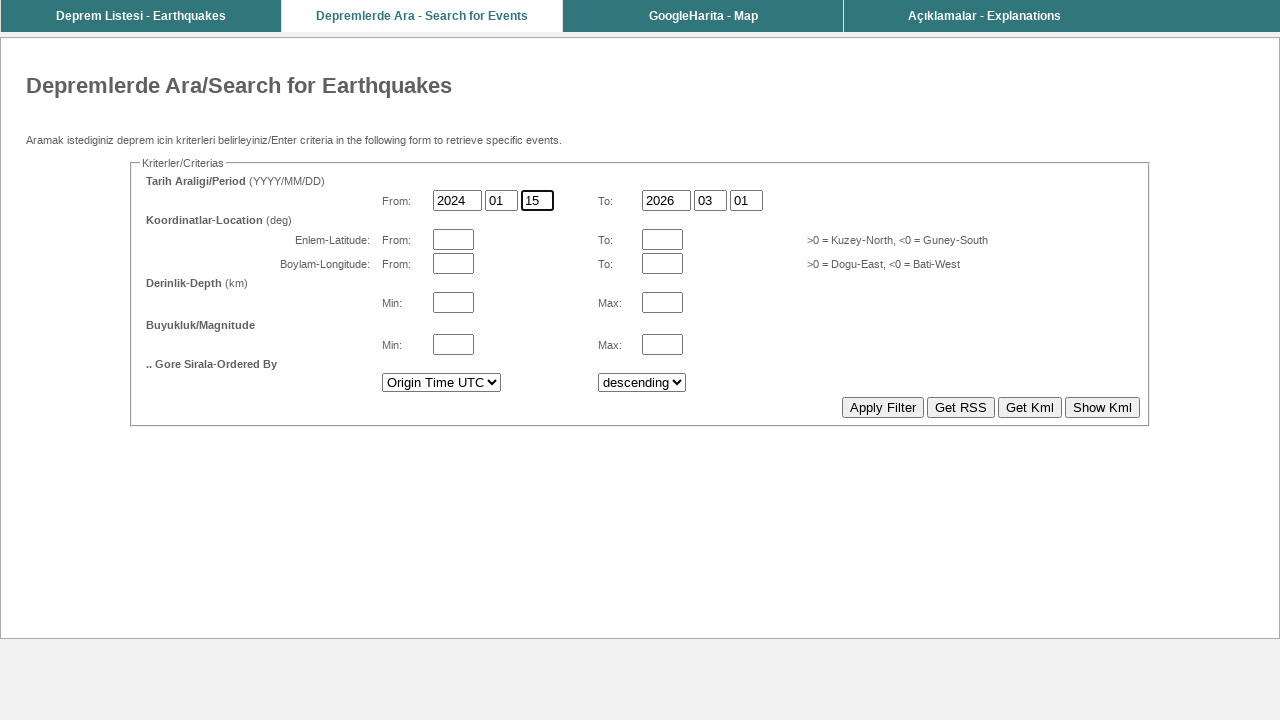

Filled 'To' year field with 2024 on //*[@id="toY"]
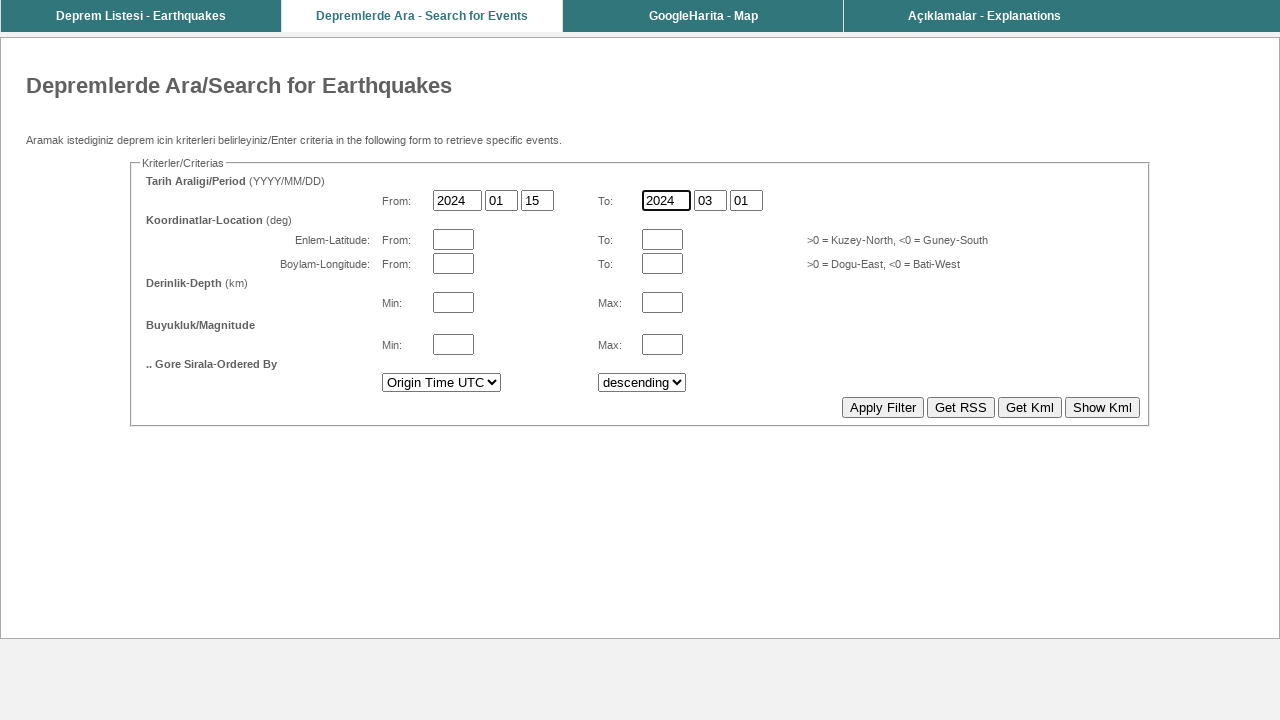

Filled 'To' month field with 06 on //*[@id="toM"]
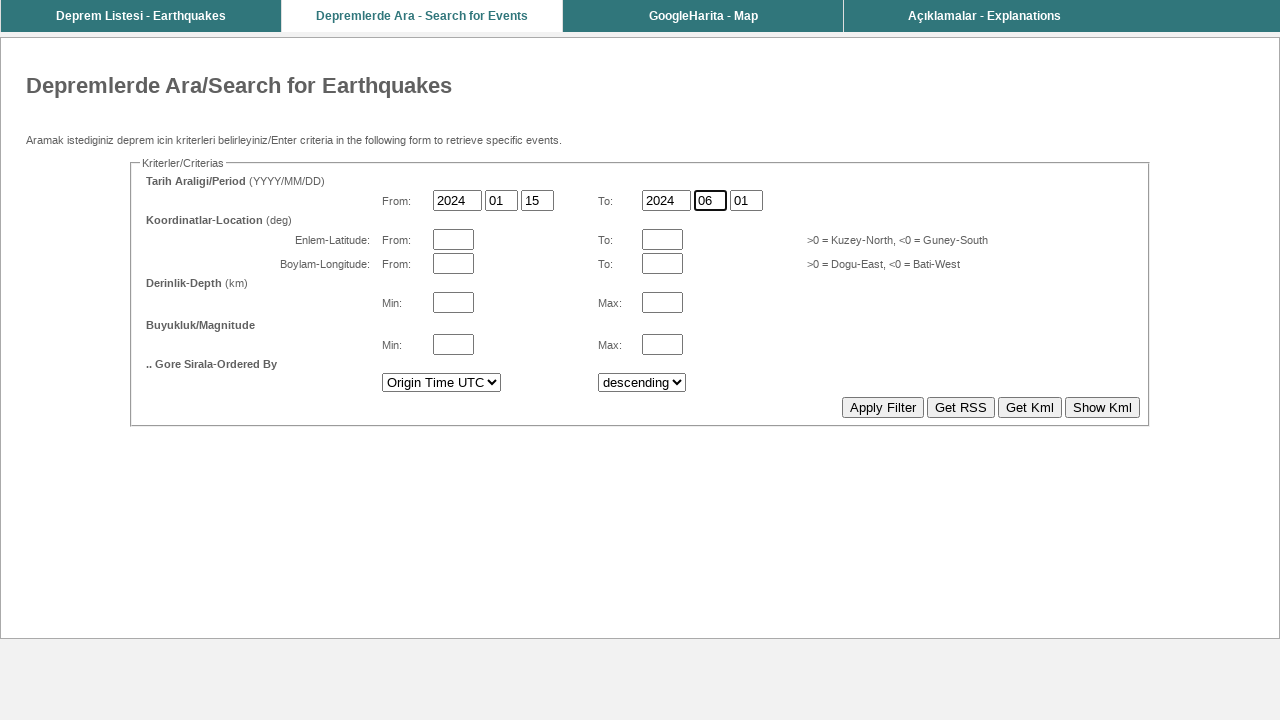

Filled 'To' day field with 20 on //*[@id="toD"]
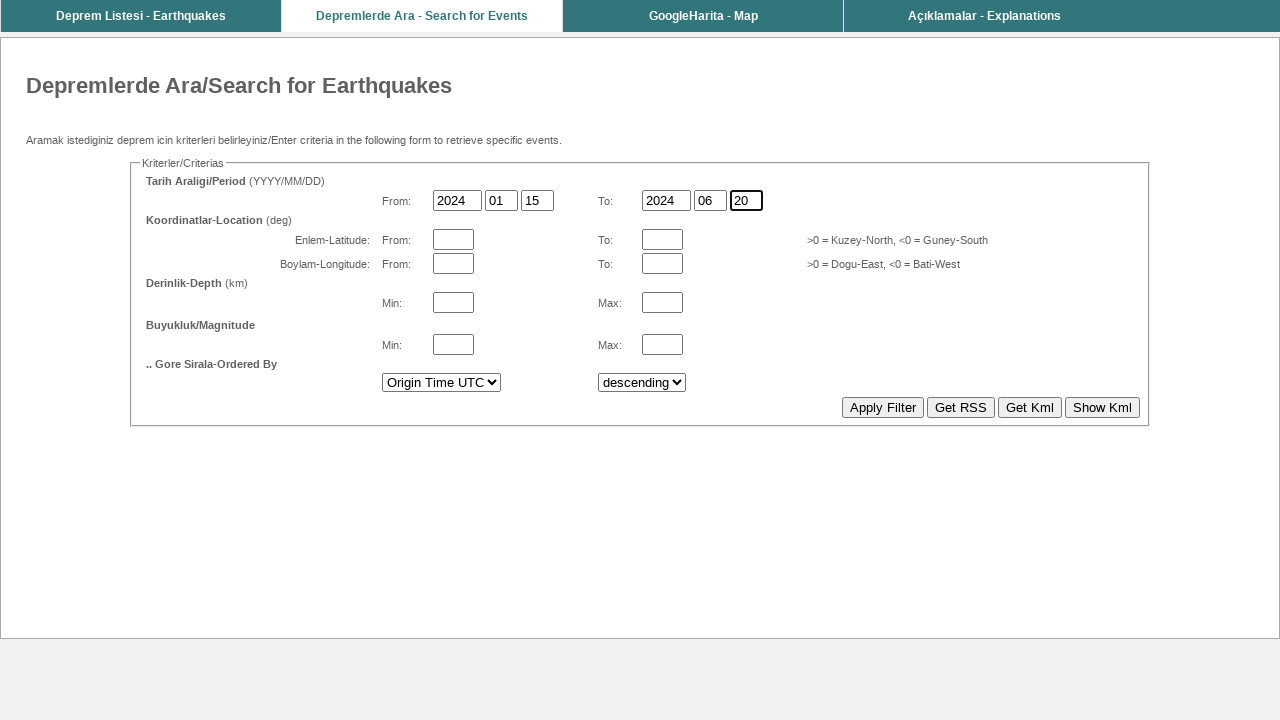

Filled minimum depth with 0 km on //*[@id="min_depth"]
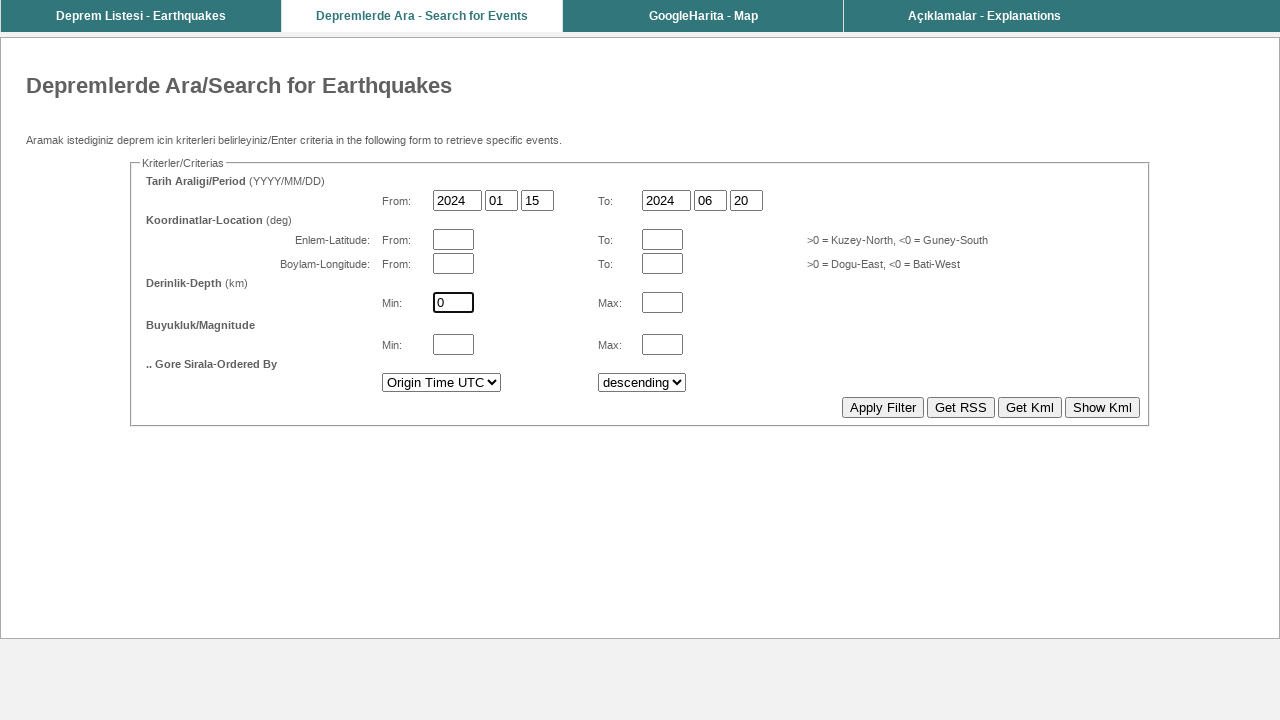

Filled maximum depth with 60 km on //*[@id="max_depth"]
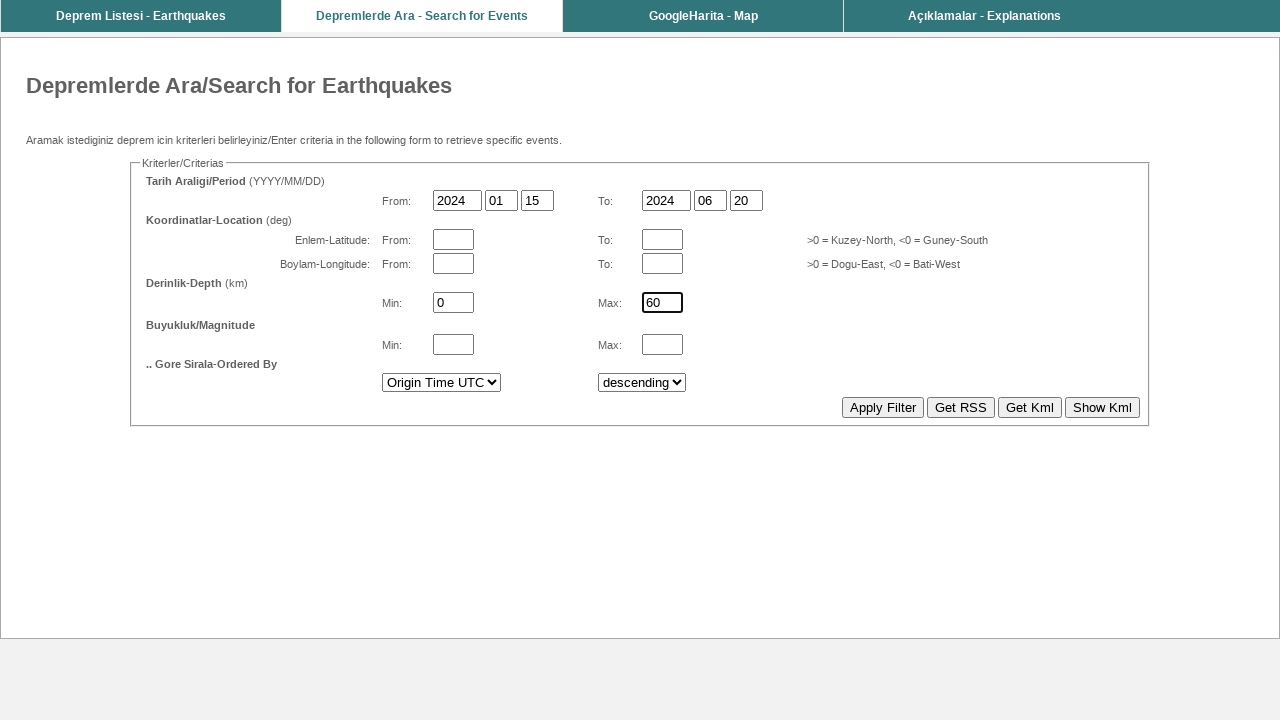

Filled minimum magnitude with 3 on //*[@id="min_mag"]
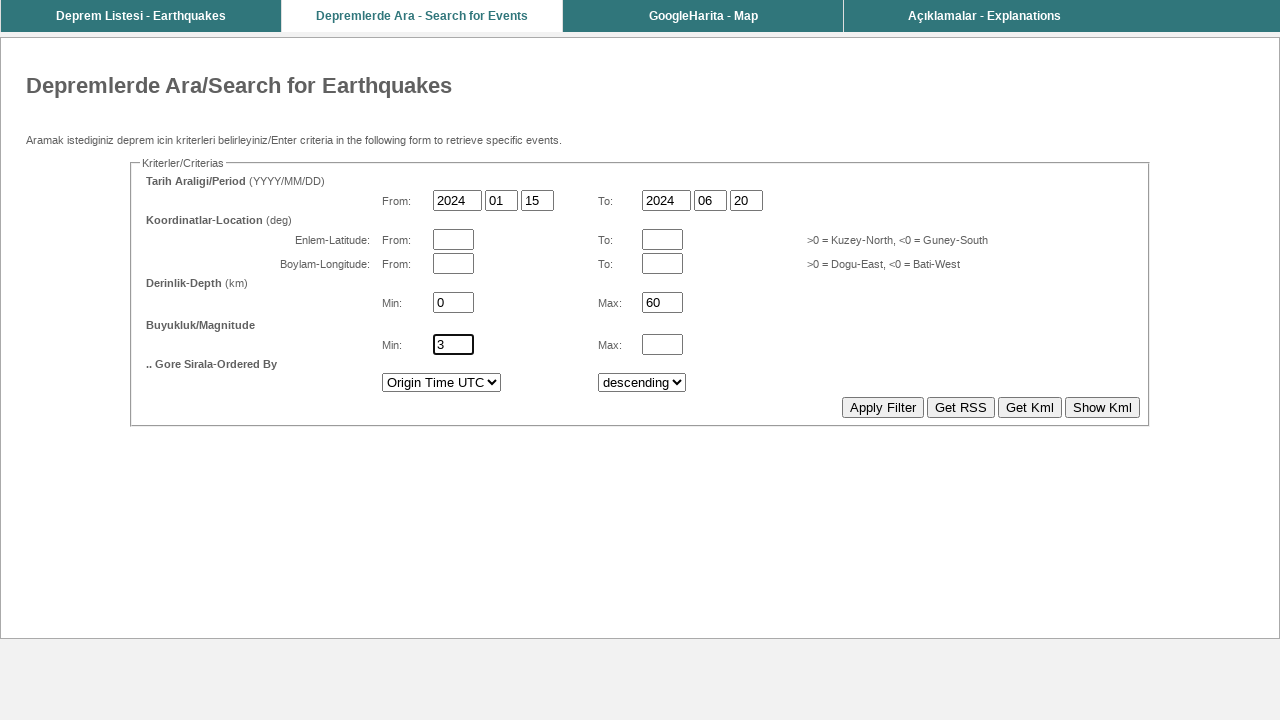

Filled maximum magnitude with 7 on //*[@id="max_mag"]
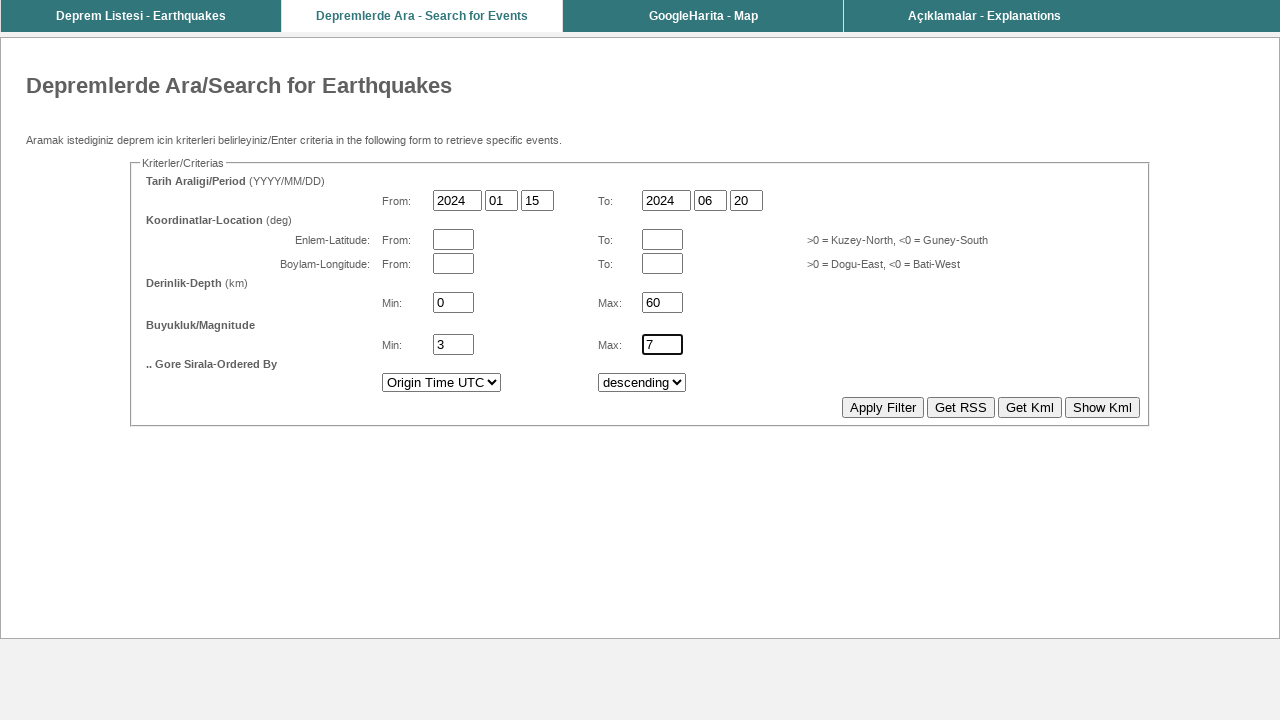

Selected 'Magnitude' as sorting option on //*[@id="myPost"]/fieldset/table/tbody/tr[12]/td[2]/select
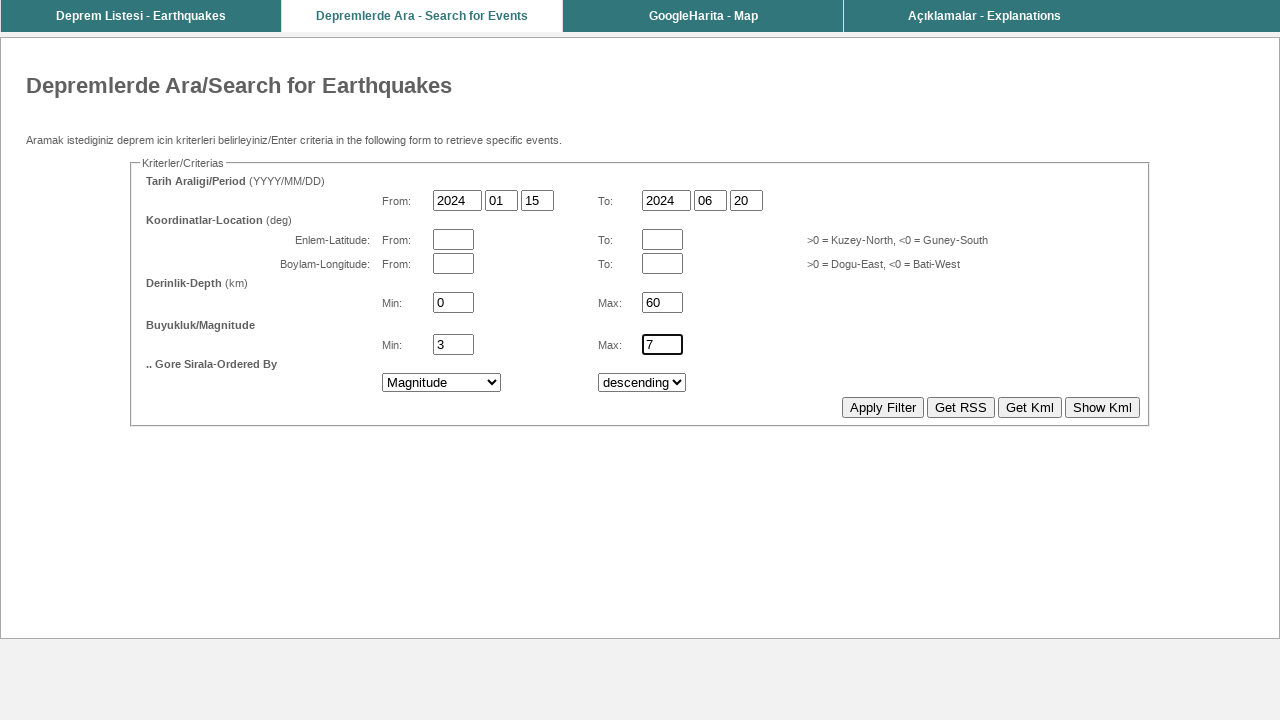

Selected 'descending' sort order on //*[@id="myPost"]/fieldset/table/tbody/tr[12]/td[3]/select
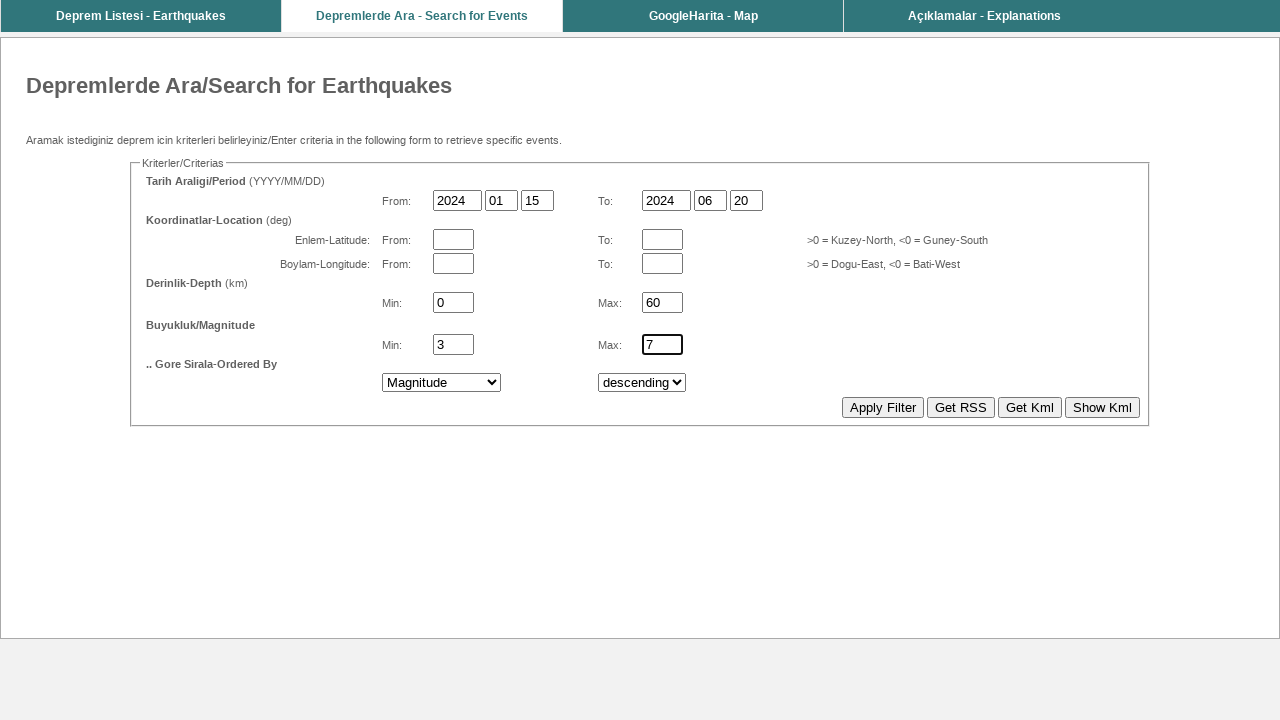

Clicked apply filter button to search for earthquakes at (883, 408) on xpath=//*[@id="myPost"]/fieldset/div/input[1]
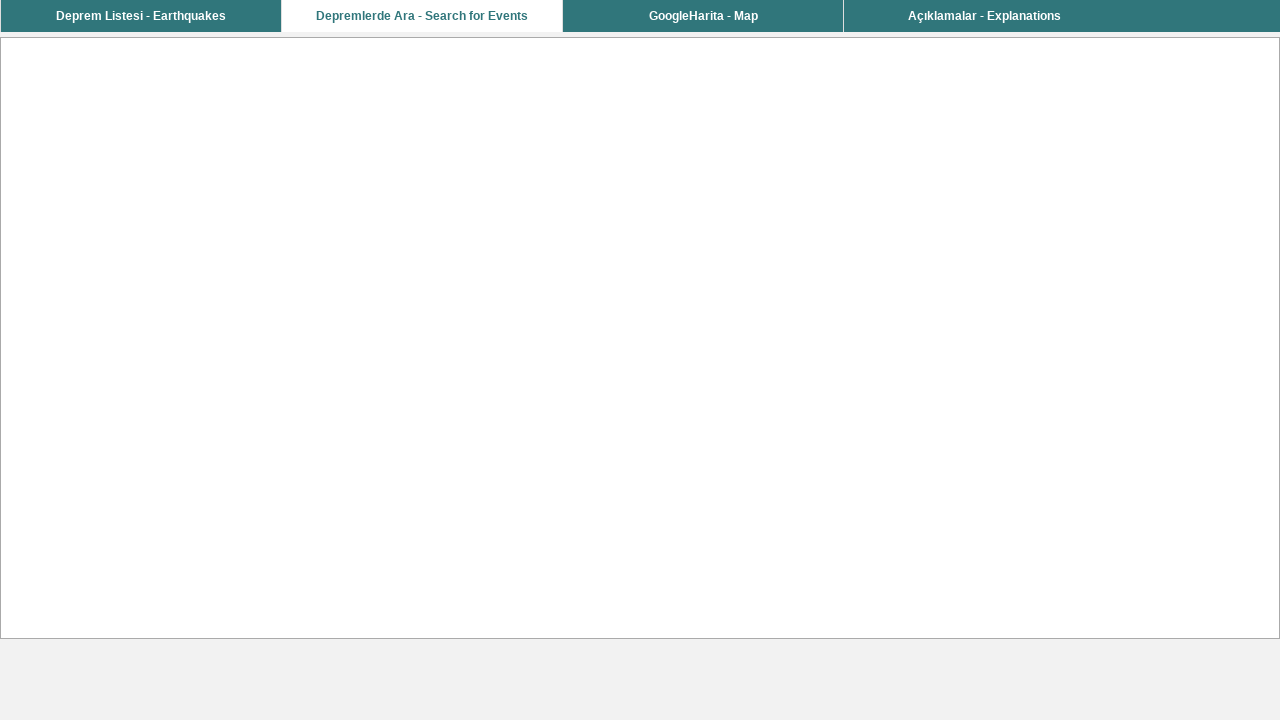

Search results table loaded successfully
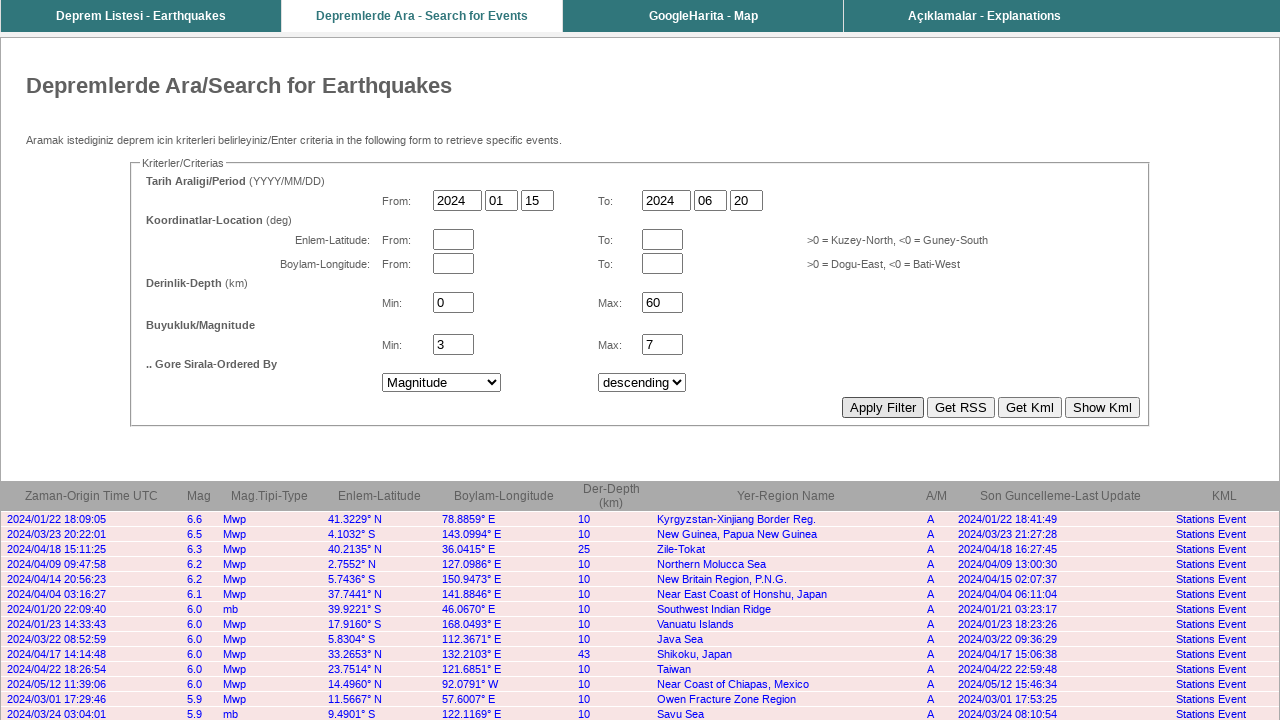

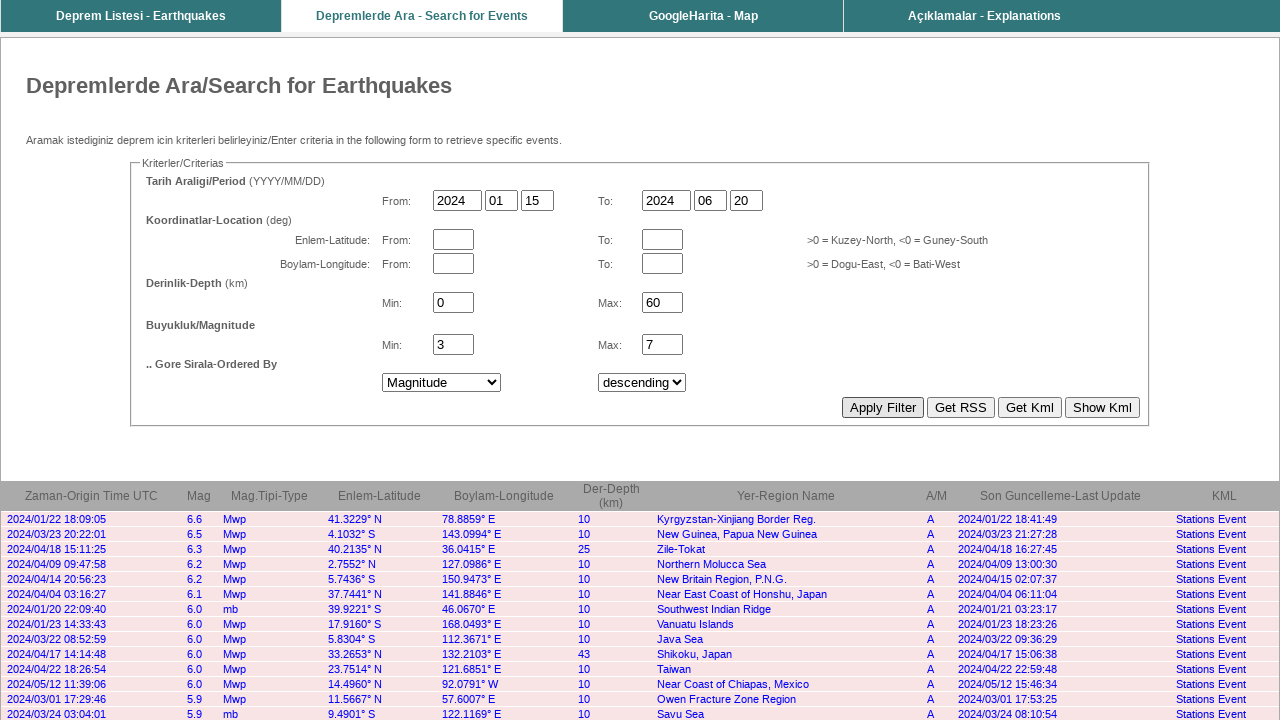